Navigates to the Taiwan e-Government portal and verifies that the page loads successfully by checking for the main heading text

Starting URL: https://www.gov.tw/

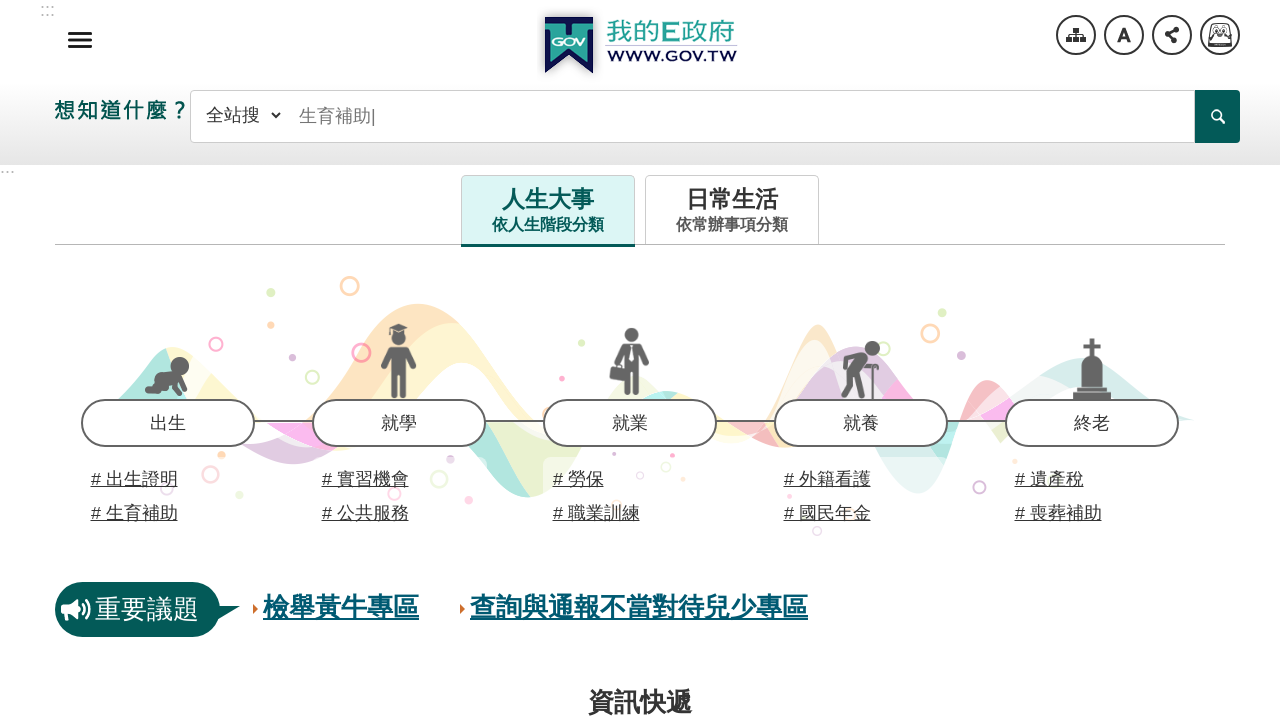

Waited for main heading (h1) to be present on Taiwan e-Government portal
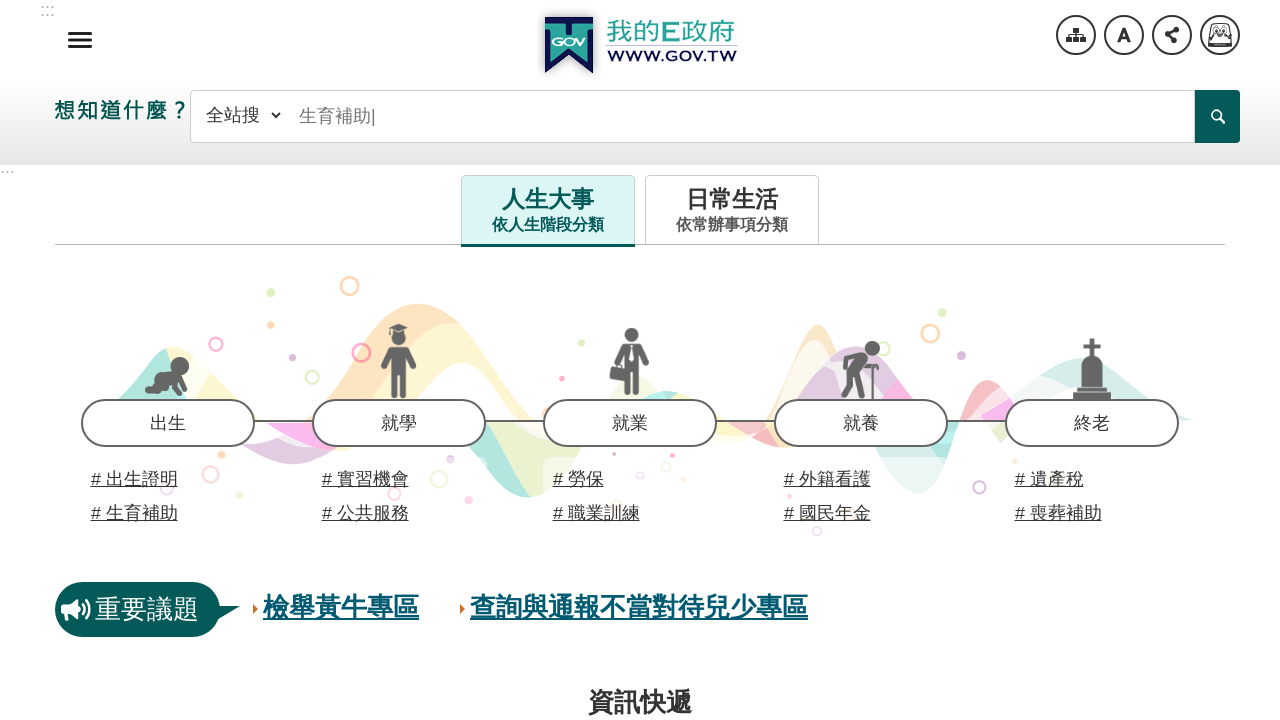

Located main heading element
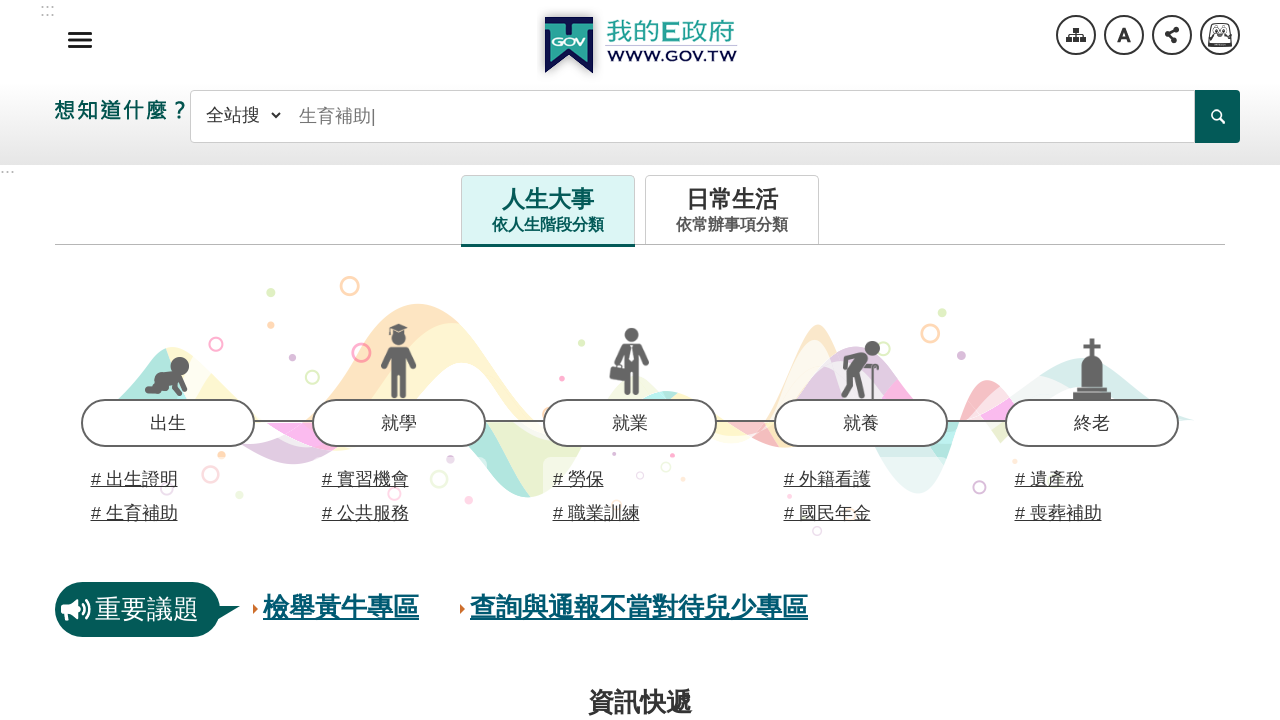

Main heading became visible
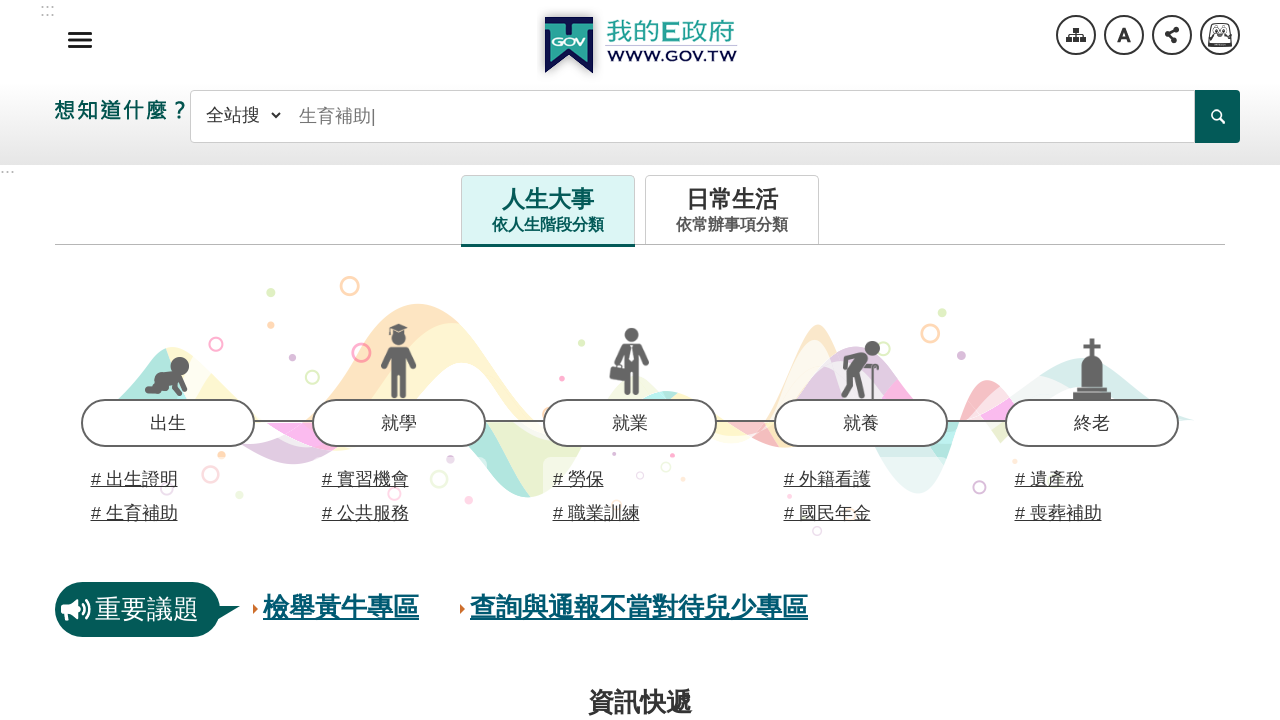

Waited additional 4 seconds to ensure Taiwan e-Government portal page is fully loaded
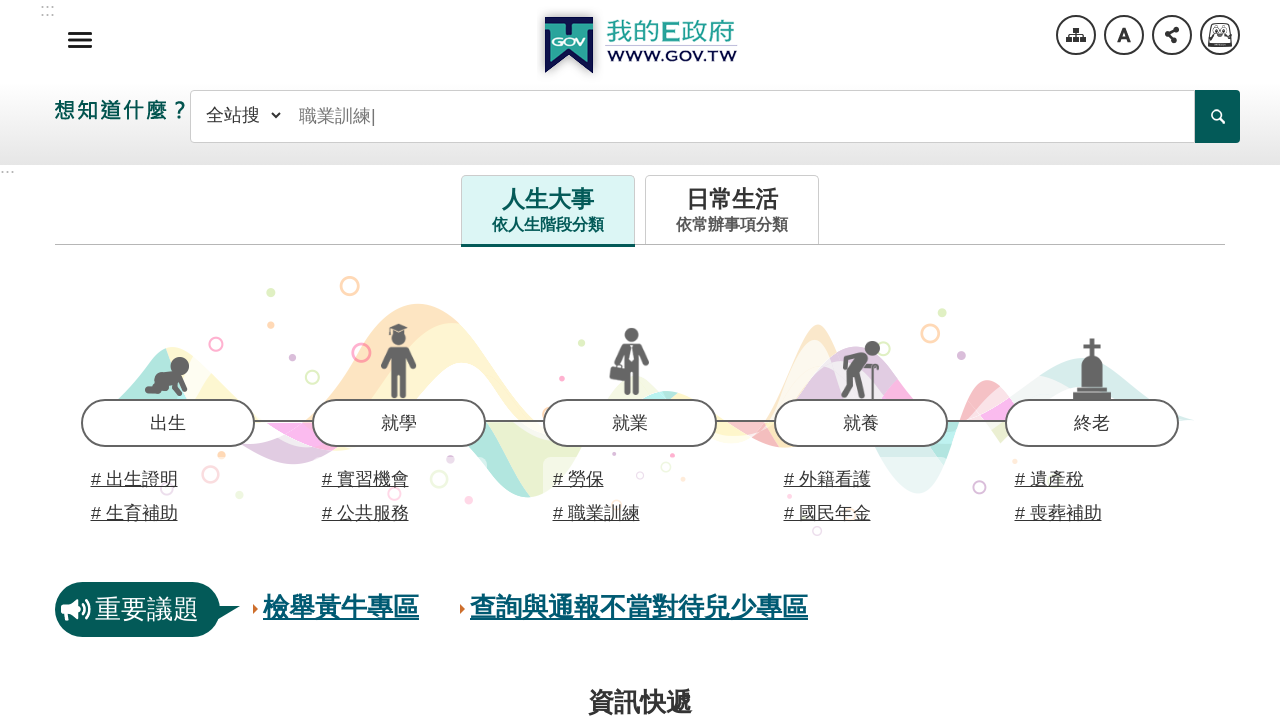

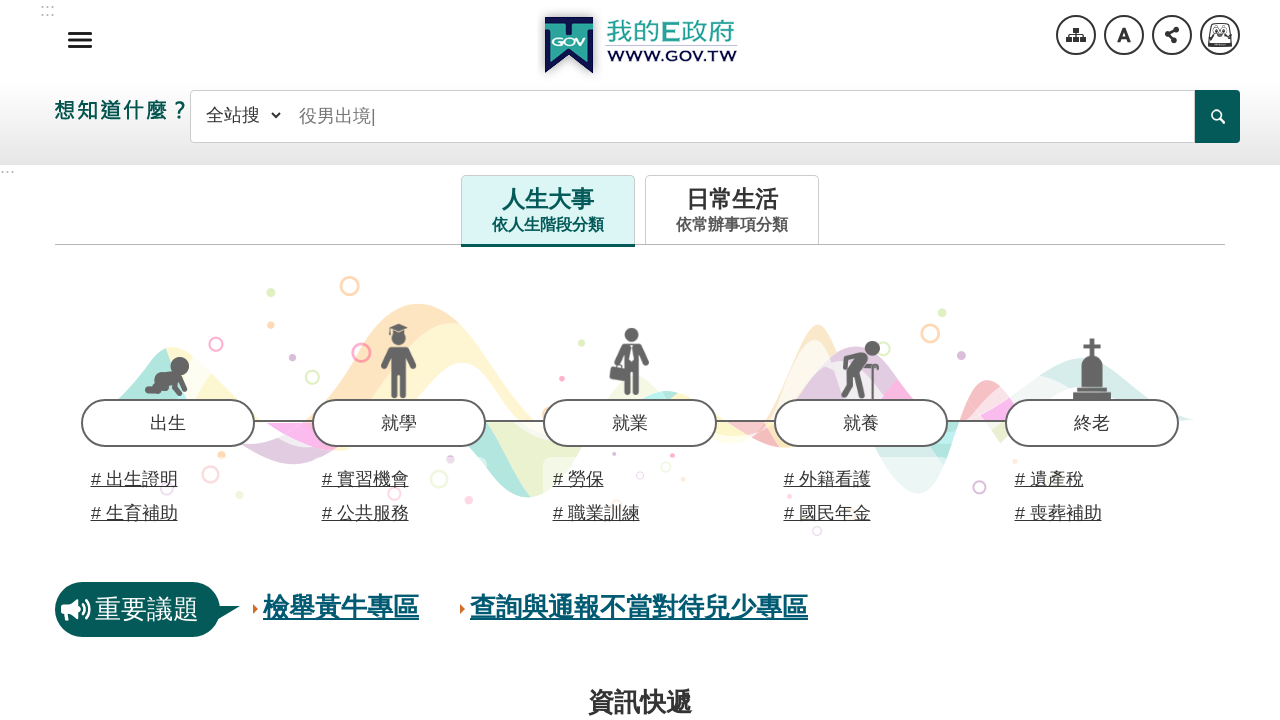